Tests table sorting functionality by clicking on column header, verifying data is sorted, and searching for specific items with pagination

Starting URL: https://rahulshettyacademy.com/seleniumPractise/#/offers

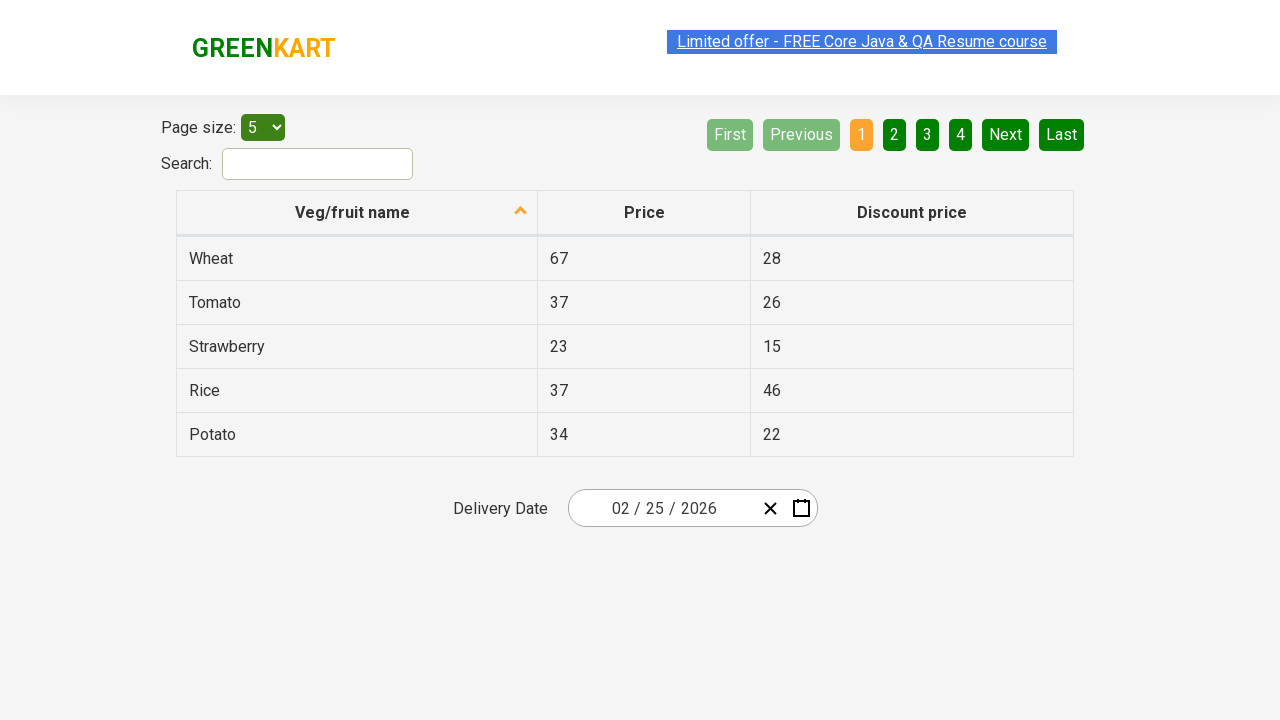

Clicked first column header to sort table at (357, 213) on xpath=//tr/th[1]
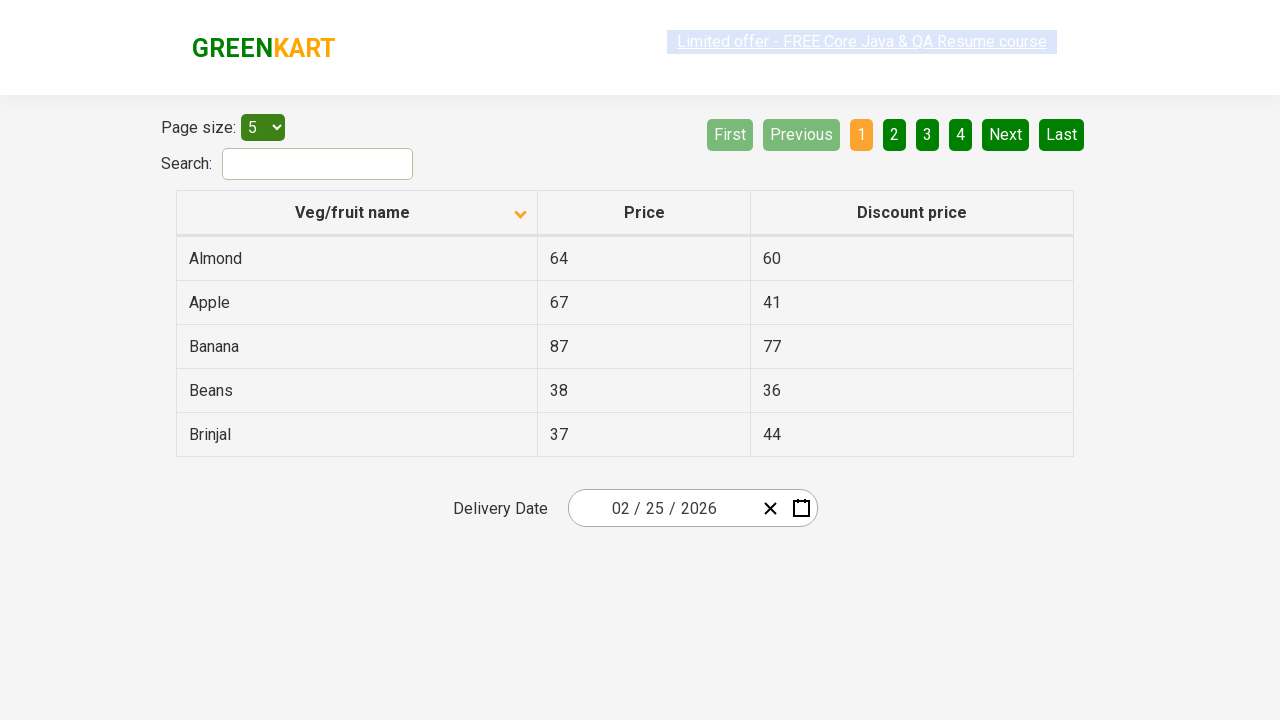

Retrieved all elements from first column
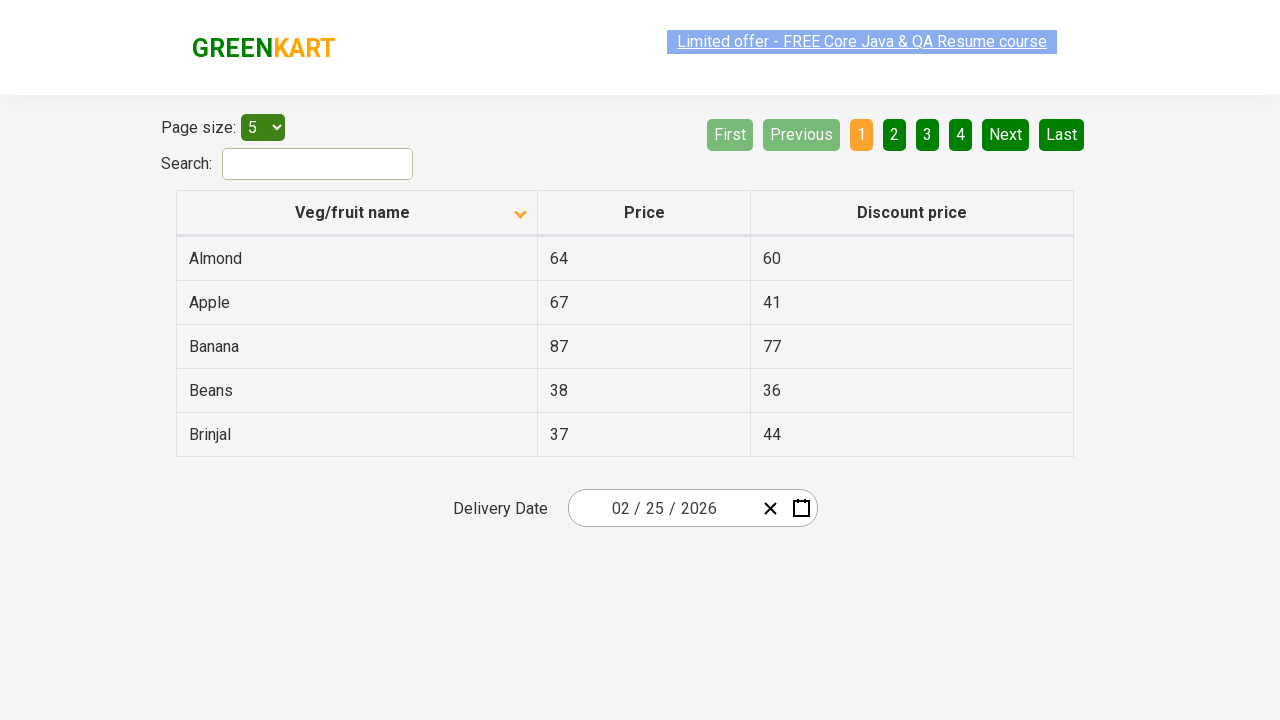

Extracted text content from all first column elements
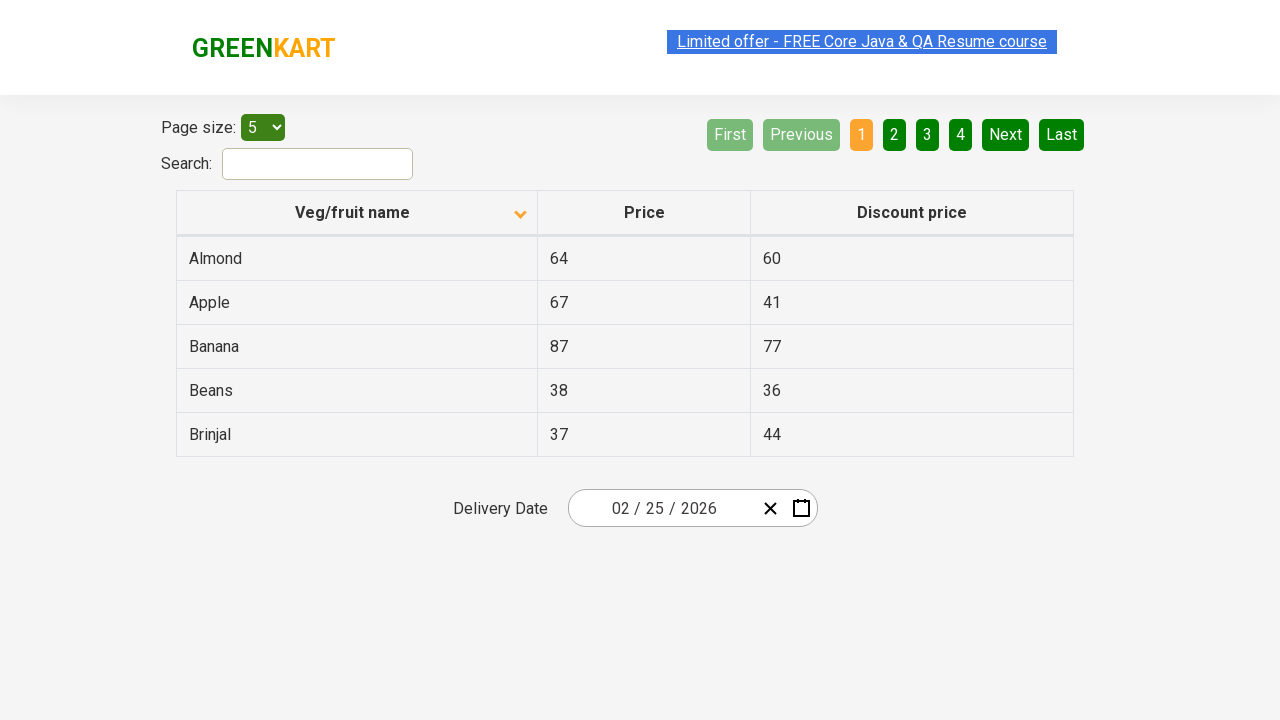

Created sorted version of the list for comparison
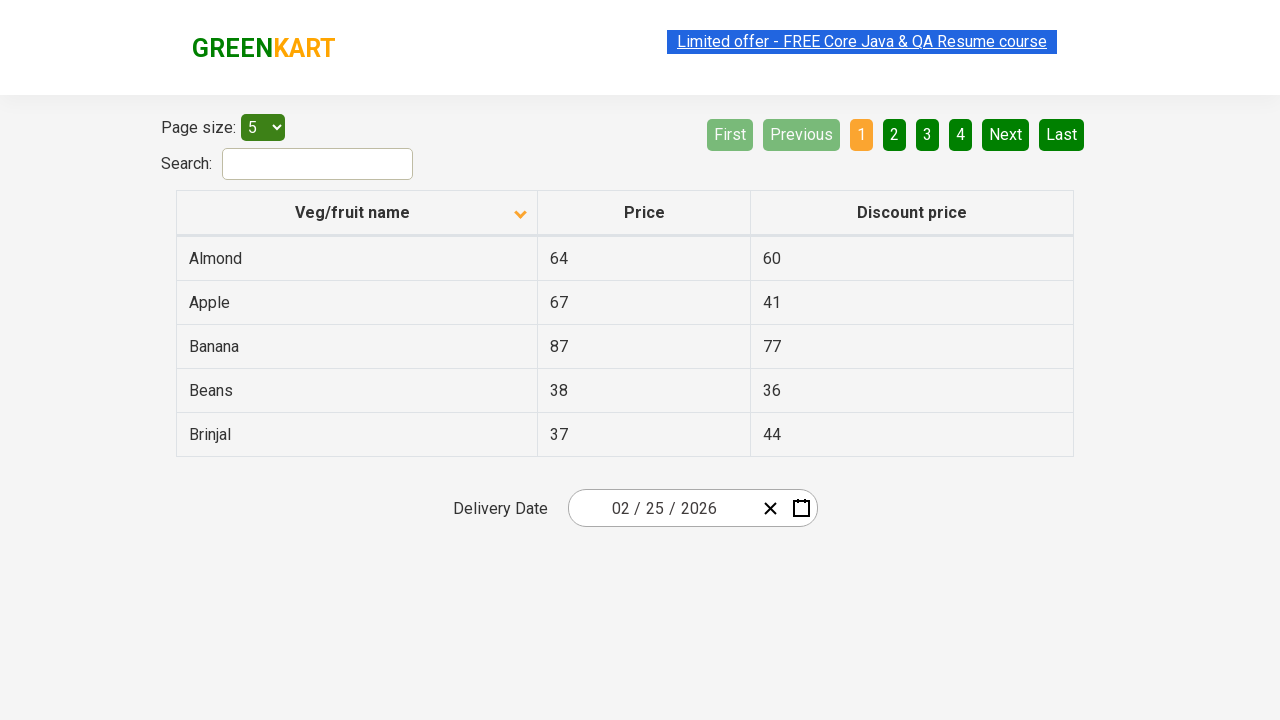

Verified table is sorted correctly
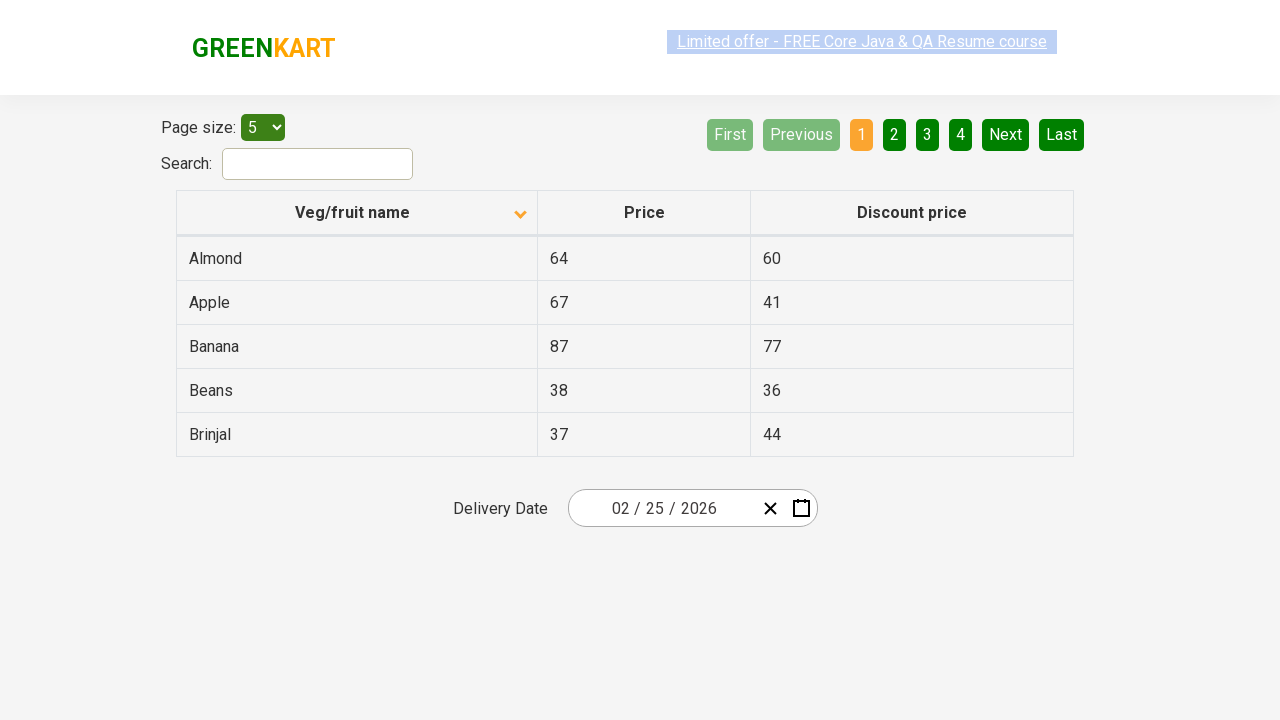

Retrieved all rows from first column for searching
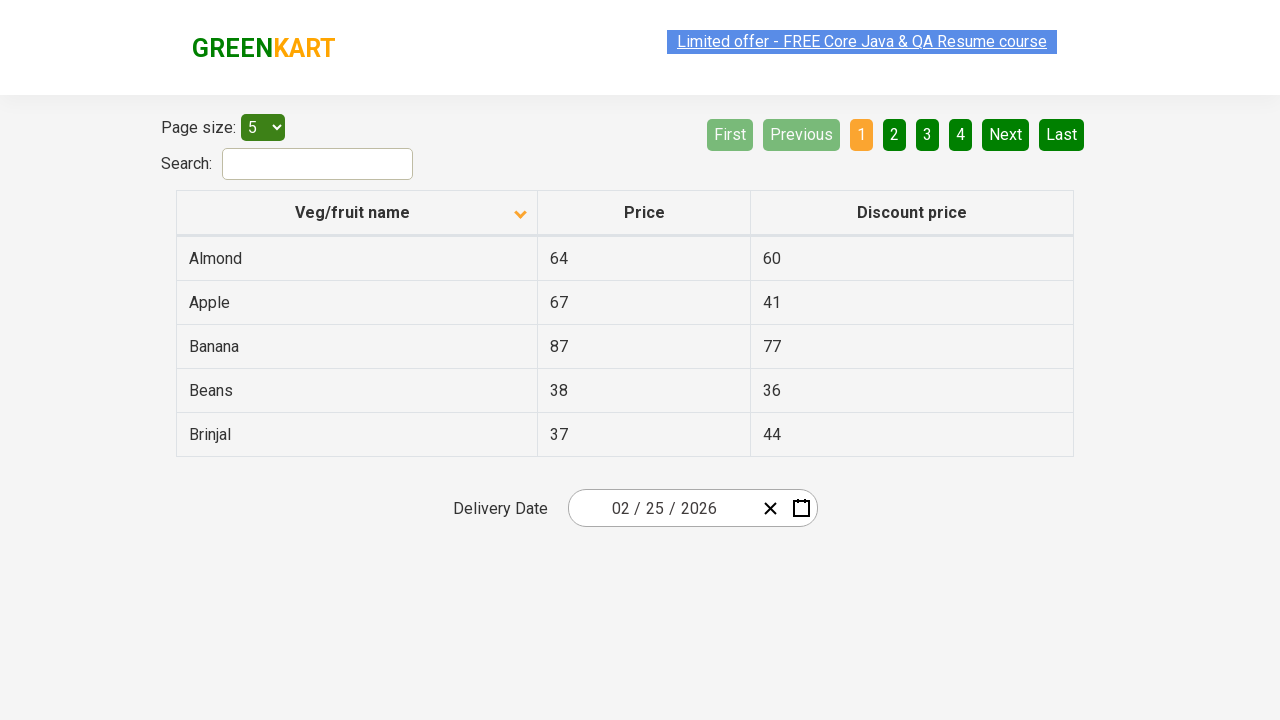

Clicked Next button to navigate to next page at (1006, 134) on [aria-label='Next']
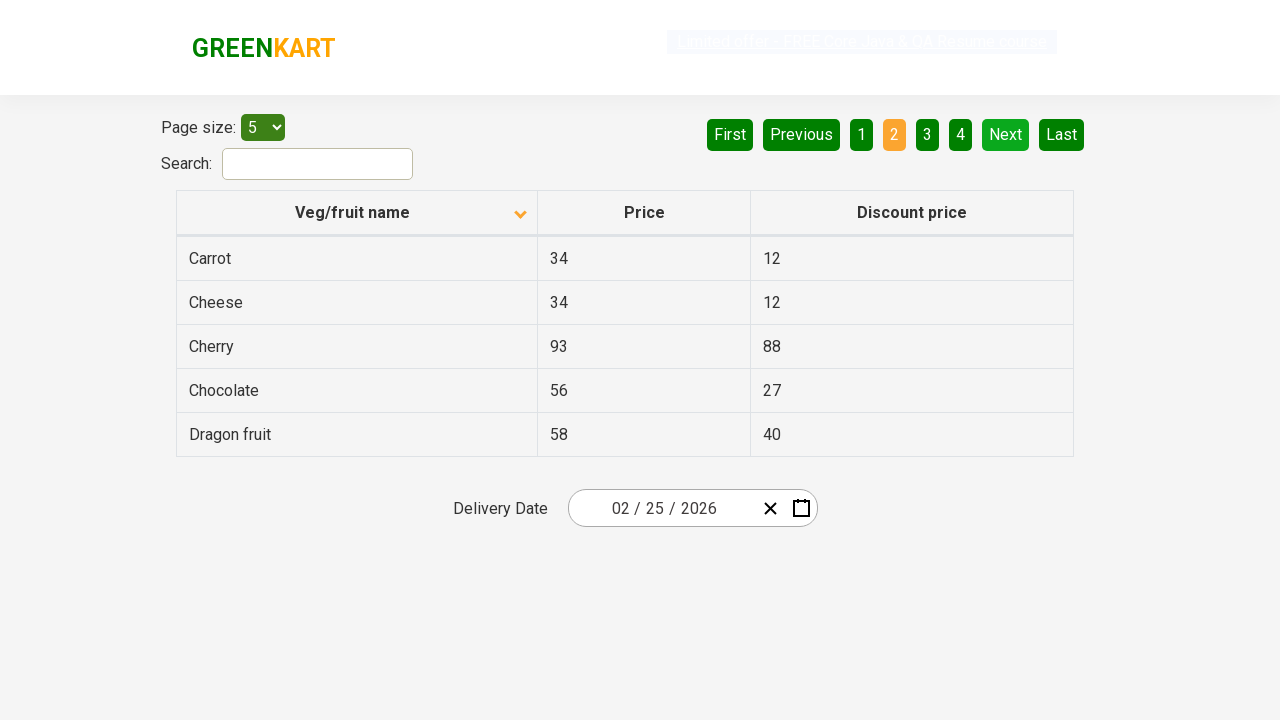

Waited for table to update after pagination
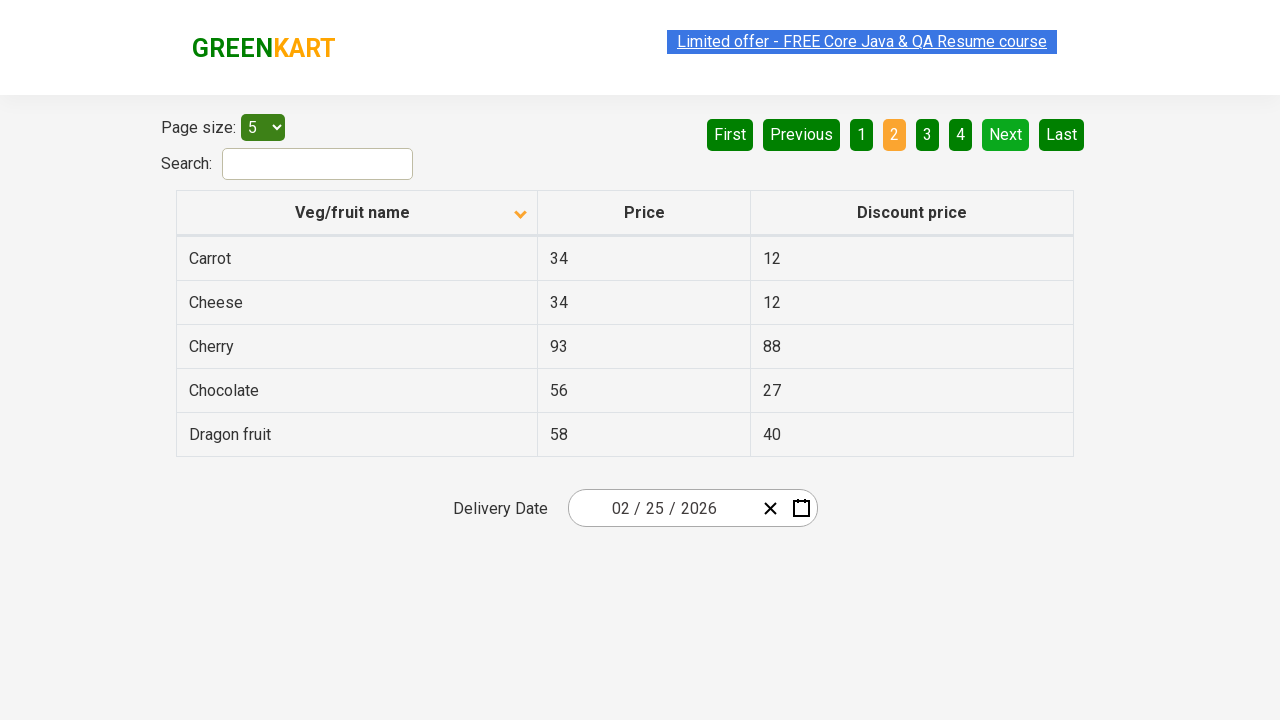

Retrieved all rows from first column for searching
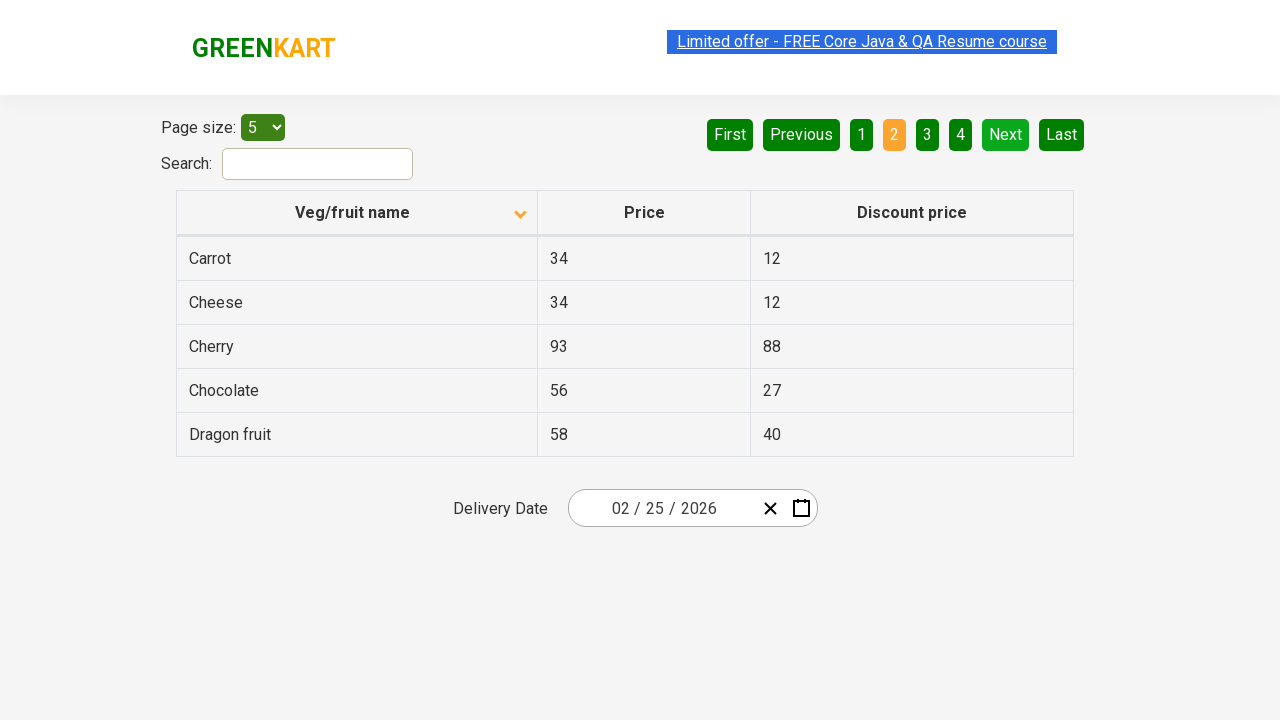

Clicked Next button to navigate to next page at (1006, 134) on [aria-label='Next']
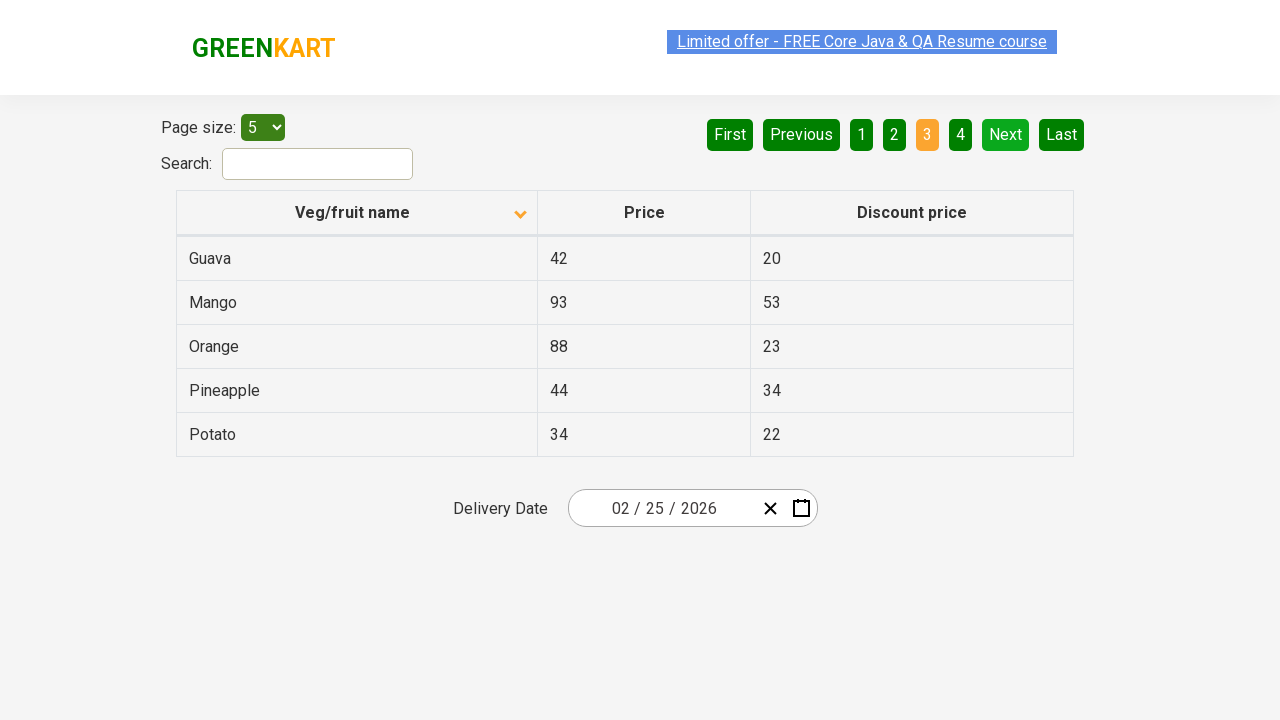

Waited for table to update after pagination
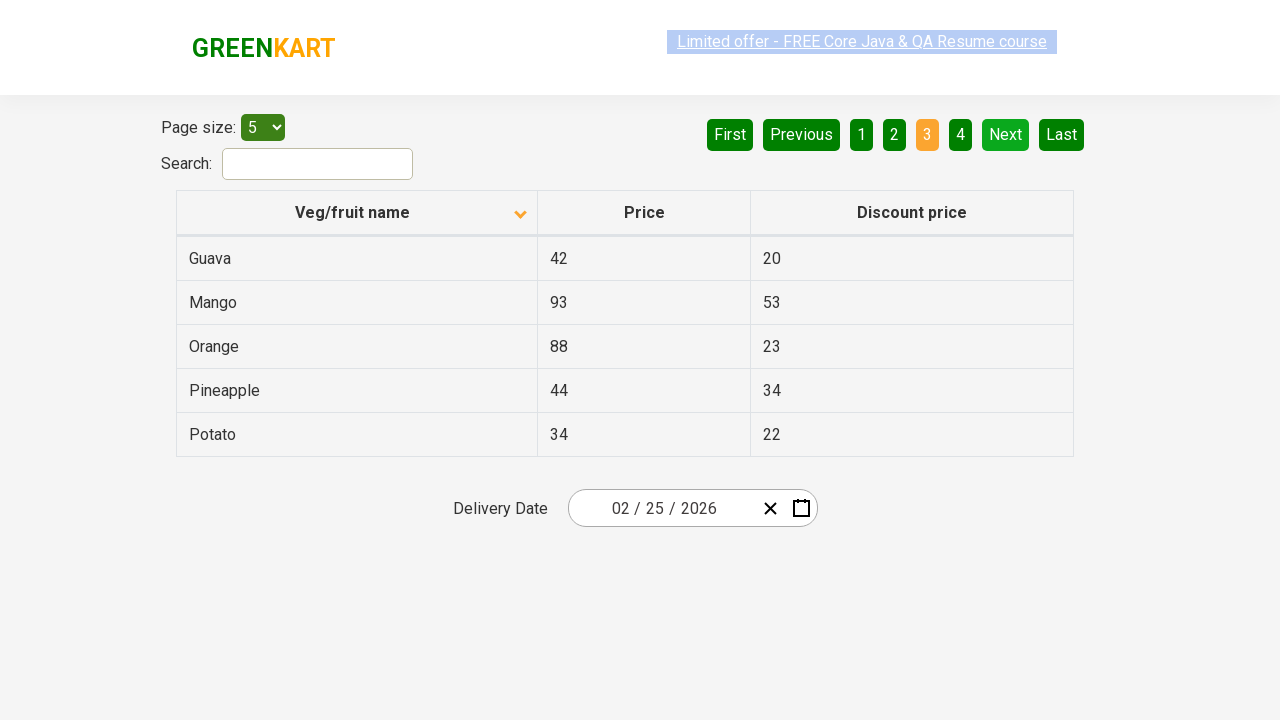

Retrieved all rows from first column for searching
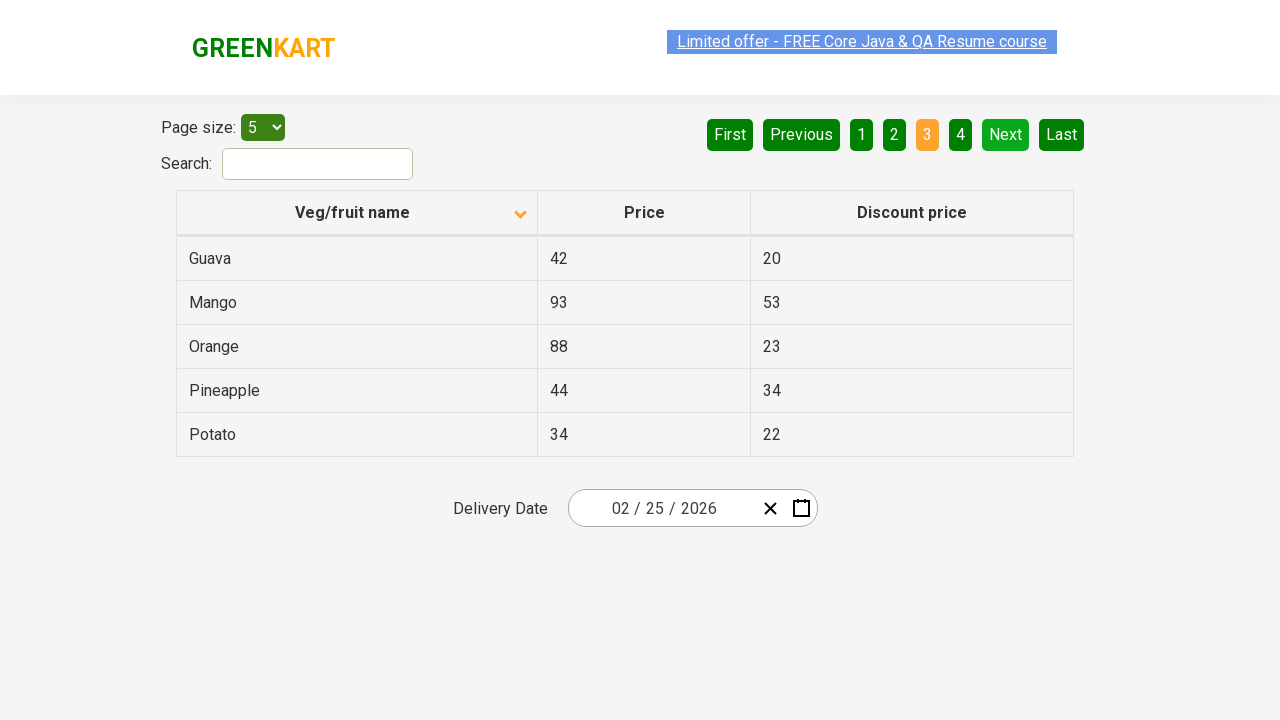

Clicked Next button to navigate to next page at (1006, 134) on [aria-label='Next']
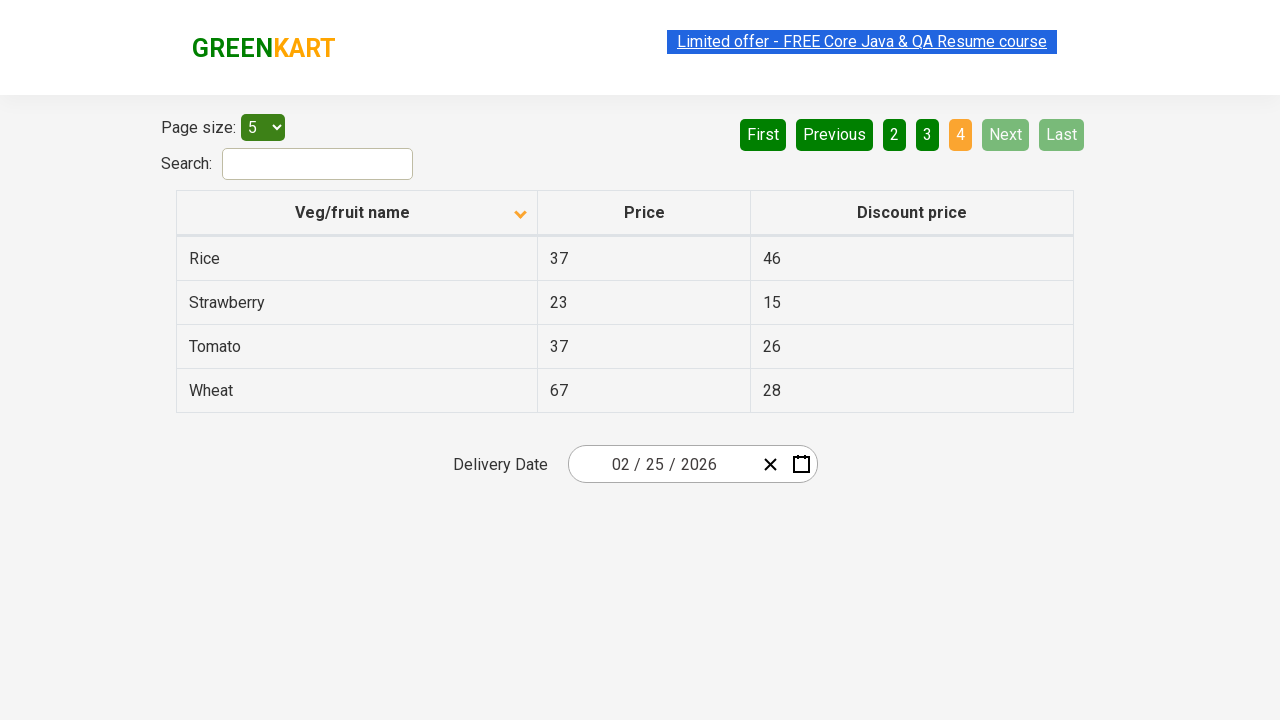

Waited for table to update after pagination
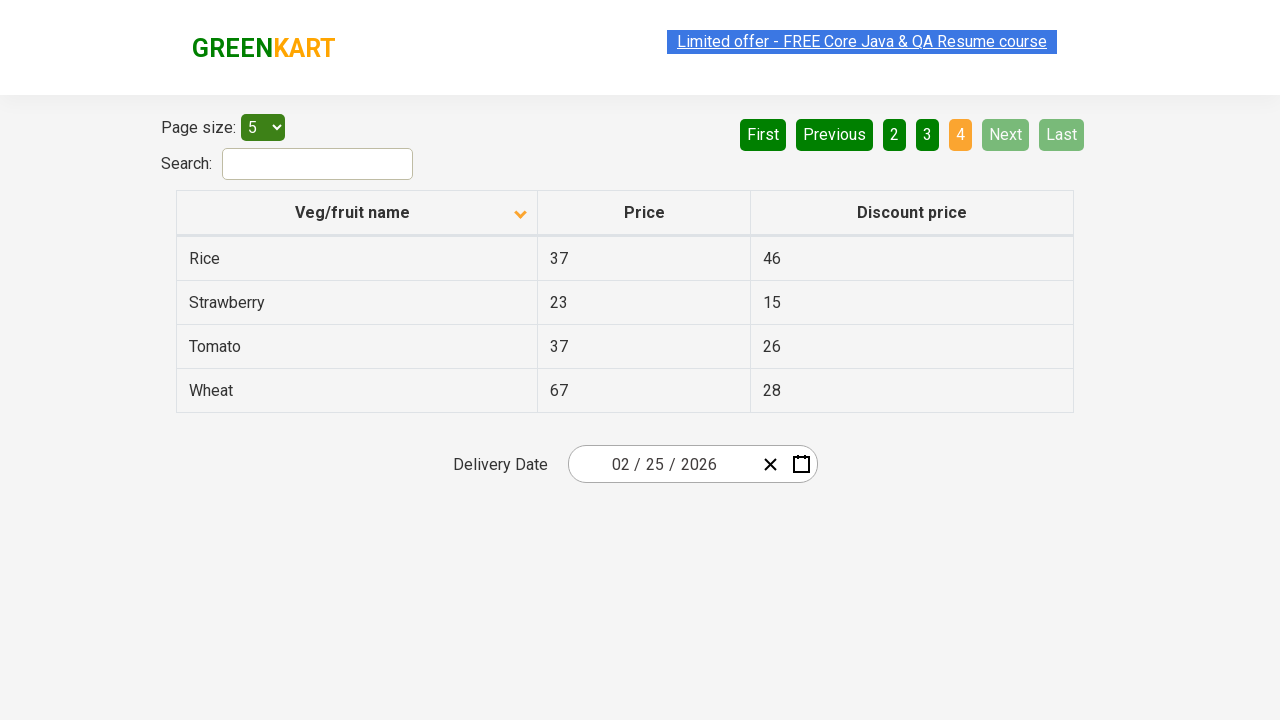

Retrieved all rows from first column for searching
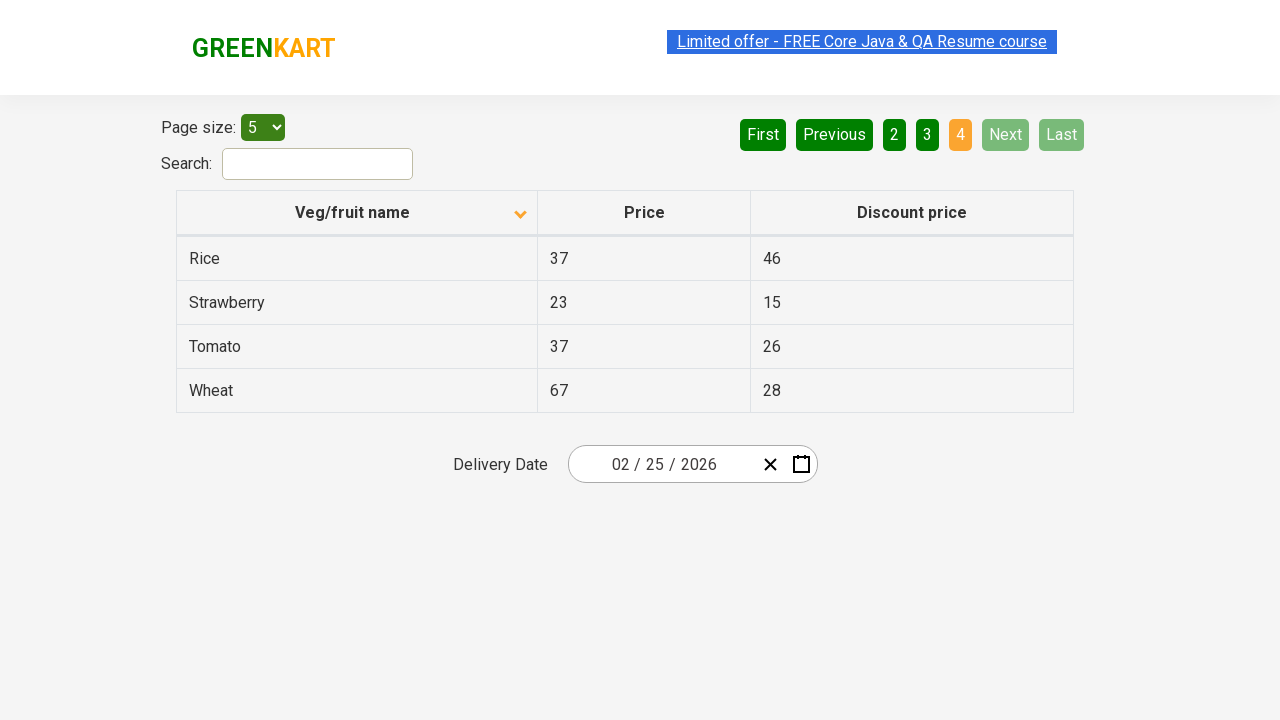

Found Rice in table, price: 37
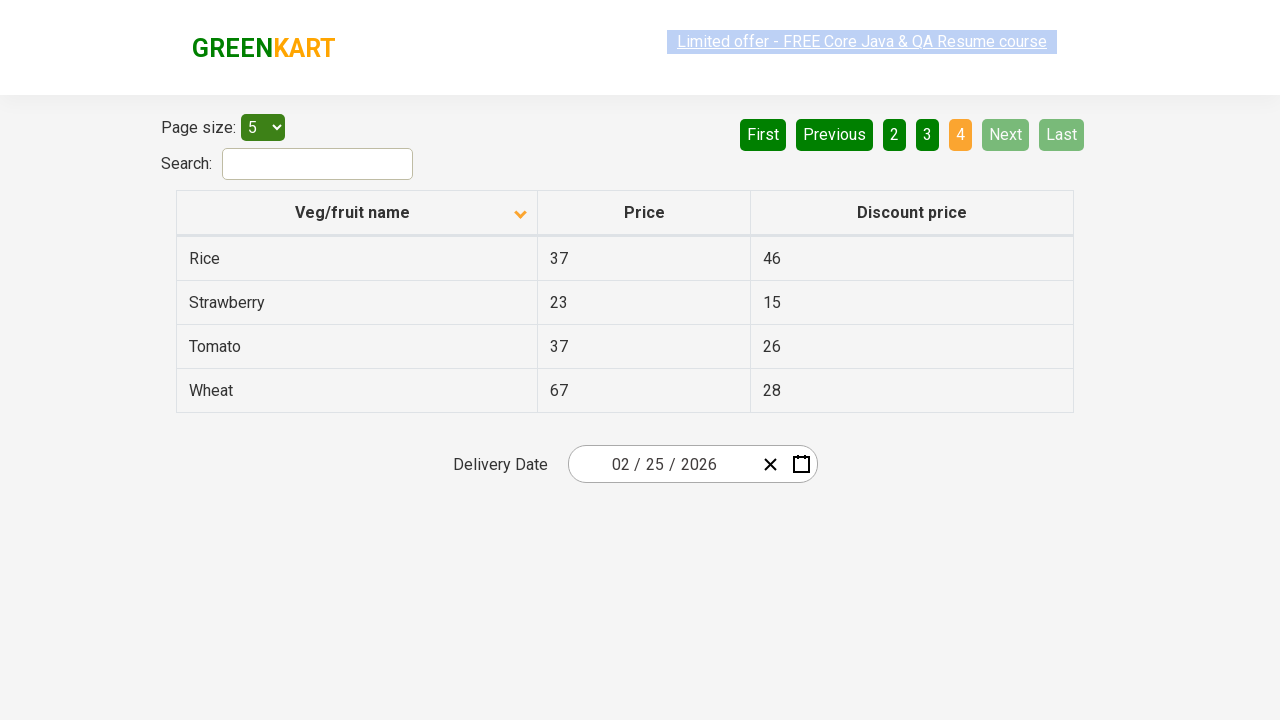

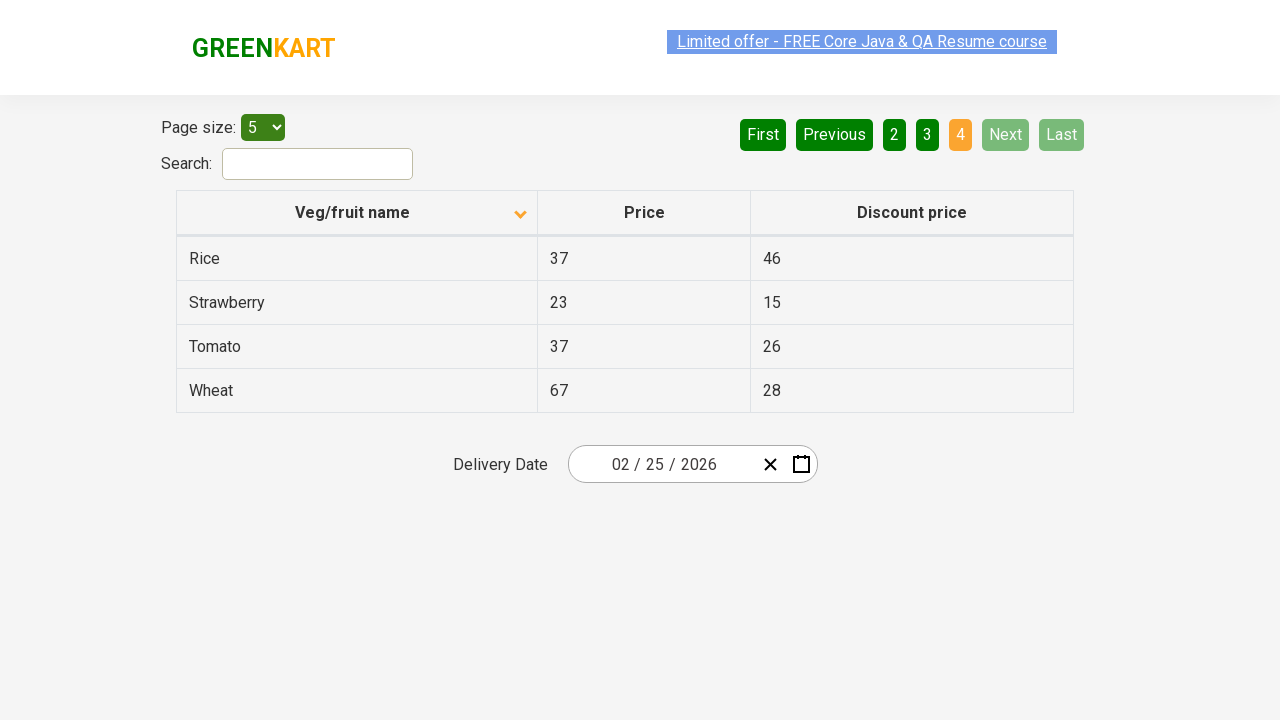